Calculates the sum of two numbers displayed on the page and selects the result from a dropdown menu

Starting URL: http://suninjuly.github.io/selects1.html

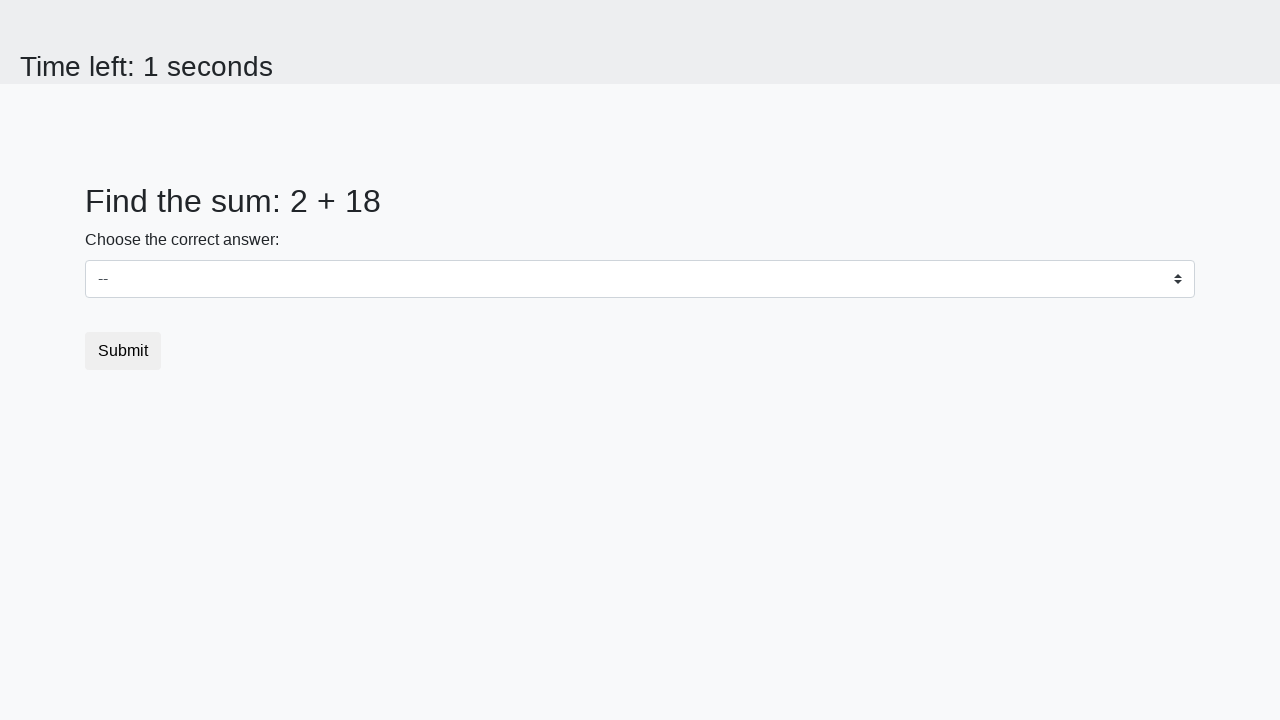

Retrieved first number from #num1 element
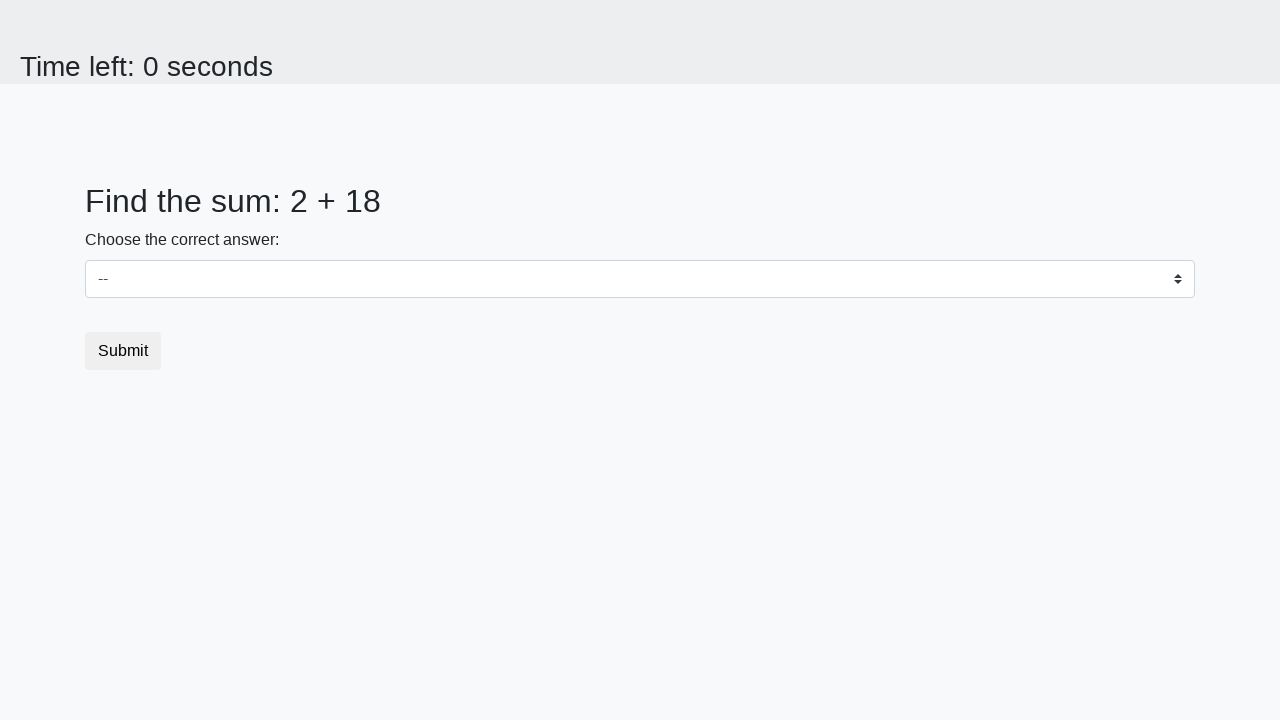

Retrieved second number from #num2 element
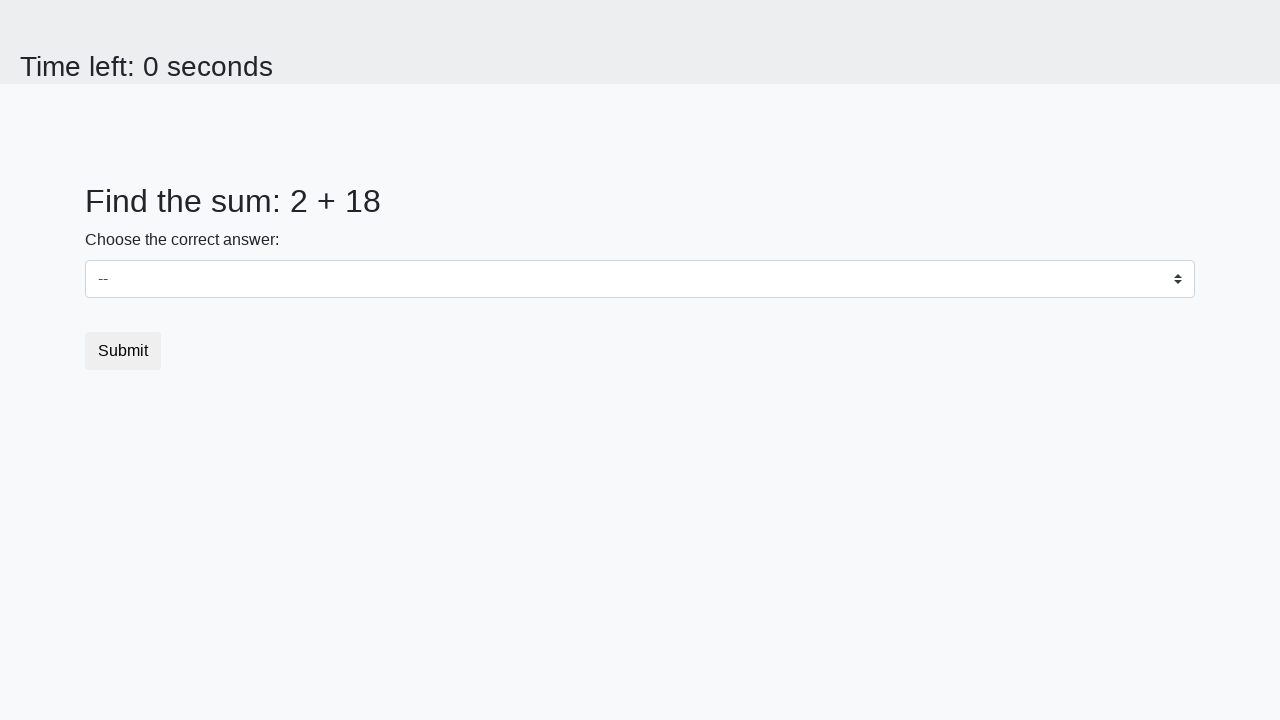

Calculated sum: 2 + 18 = 20
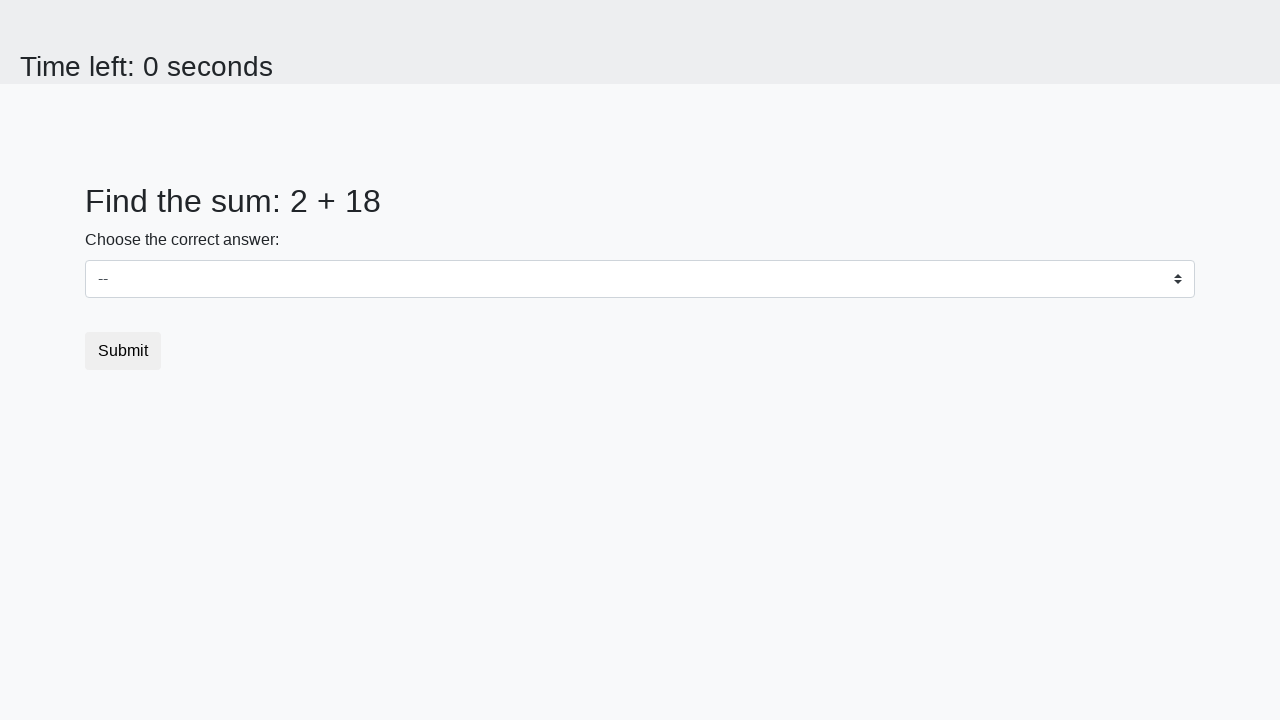

Selected sum value 20 from dropdown menu on select
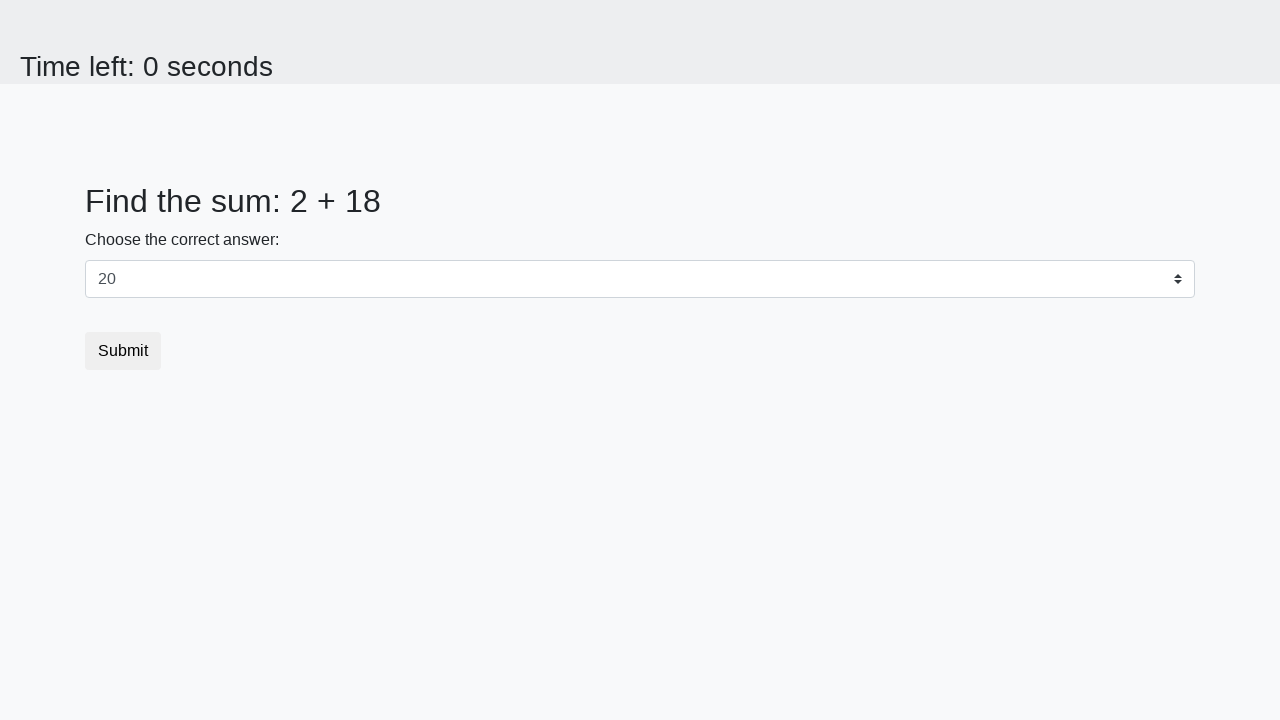

Clicked submit button at (123, 351) on button.btn
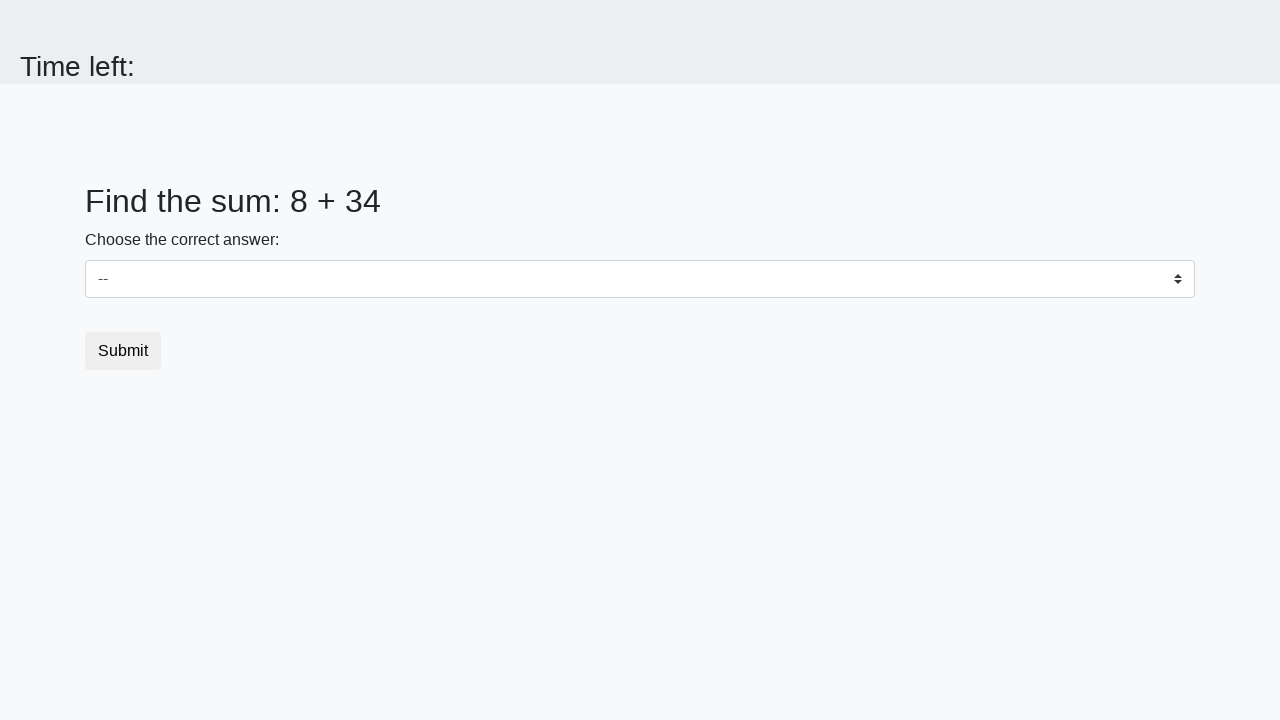

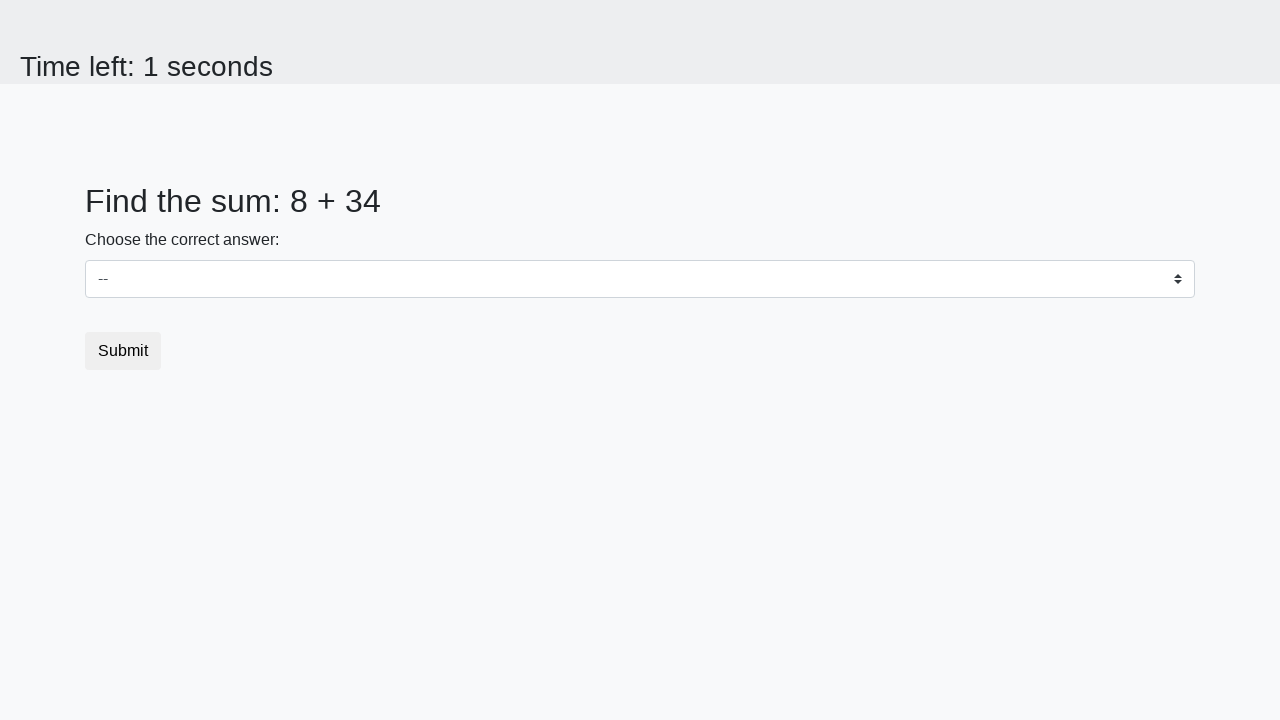